Tests drag and drop functionality within an iframe on the jQuery UI demo page by dragging an element onto a drop target, then clicking on a menu item.

Starting URL: https://jqueryui.com/droppable/

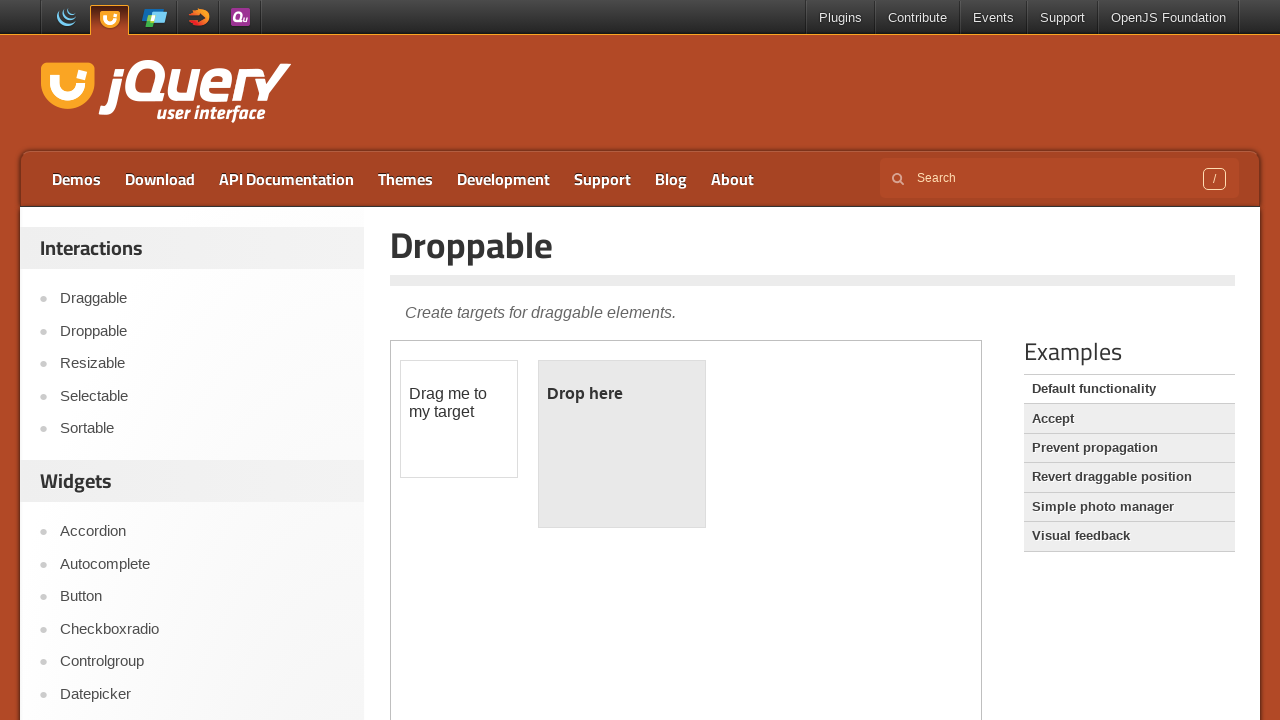

Located the demo iframe
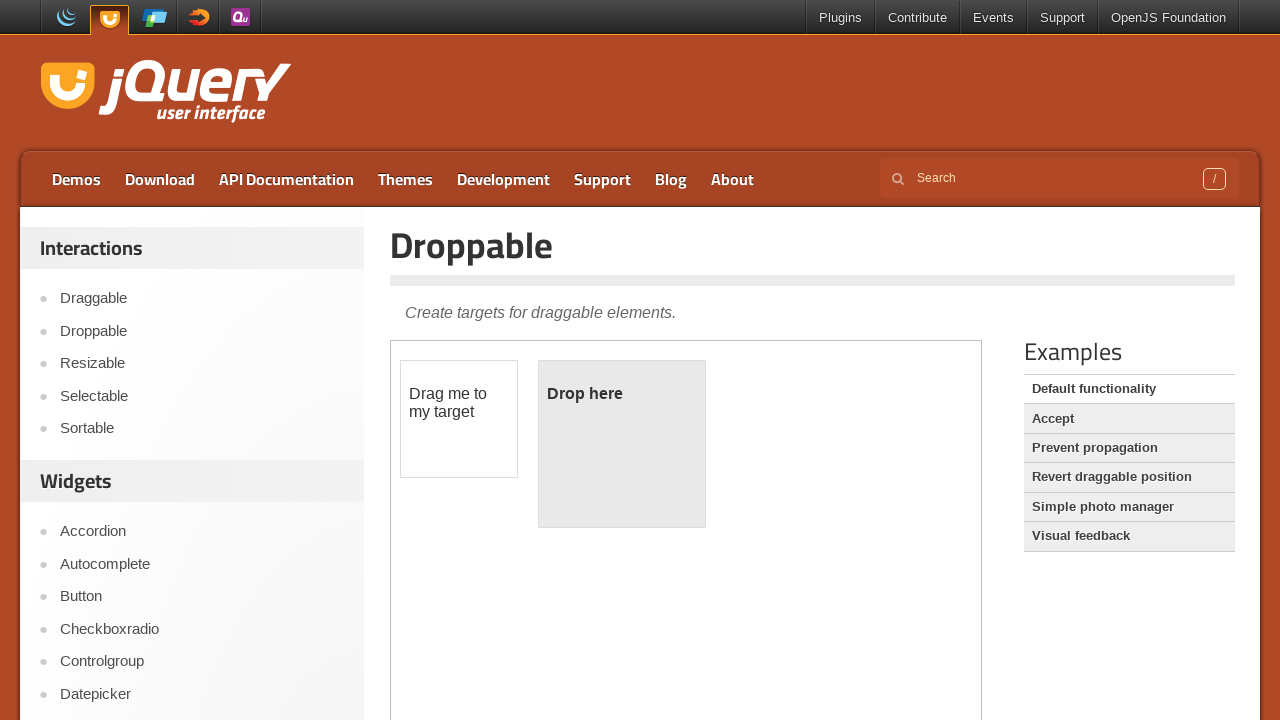

Clicked on the draggable element at (459, 419) on .demo-frame >> internal:control=enter-frame >> #draggable
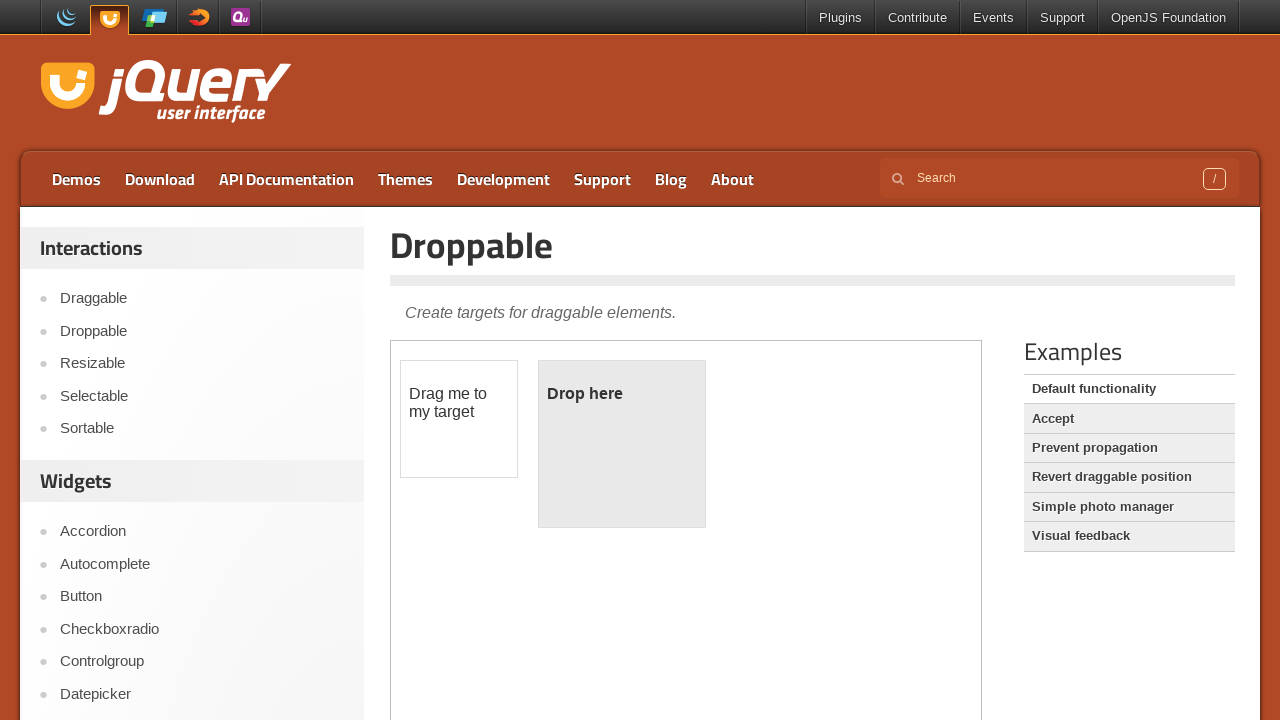

Dragged element onto the drop target at (622, 444)
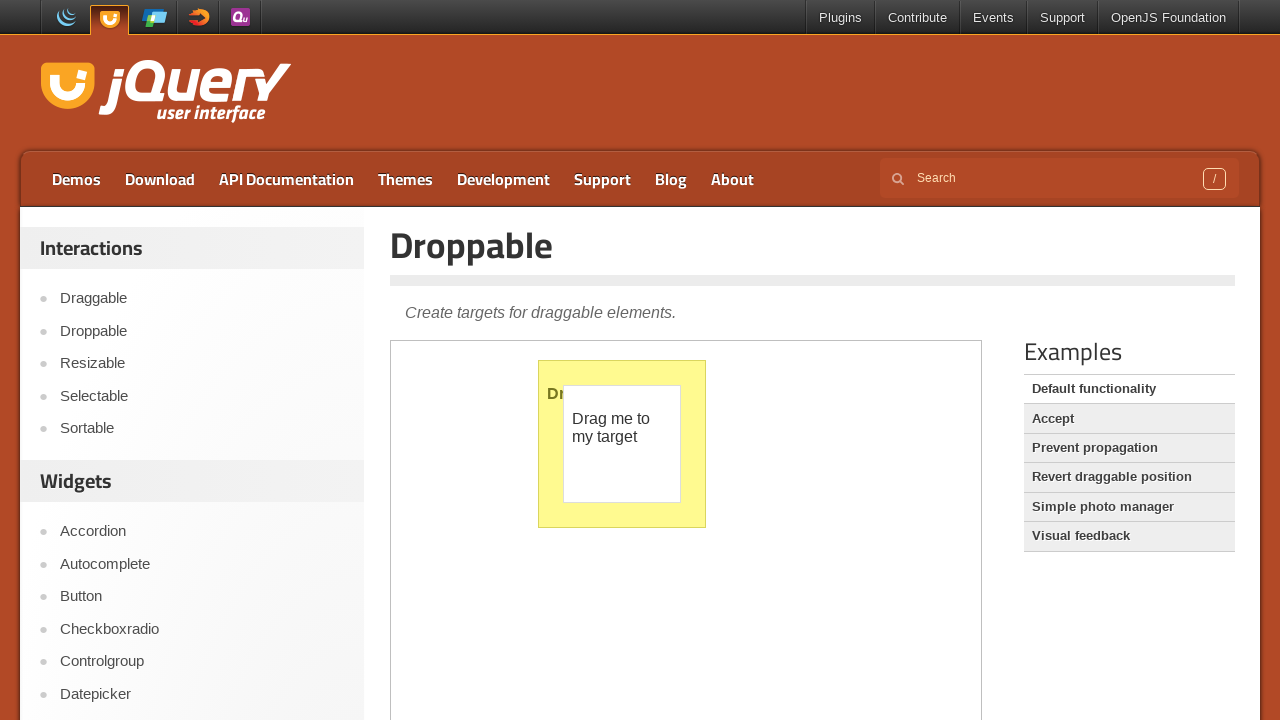

Clicked on the second menu item in the demo list at (1129, 419) on xpath=//div[@class='demo-list']/ul/li[2]
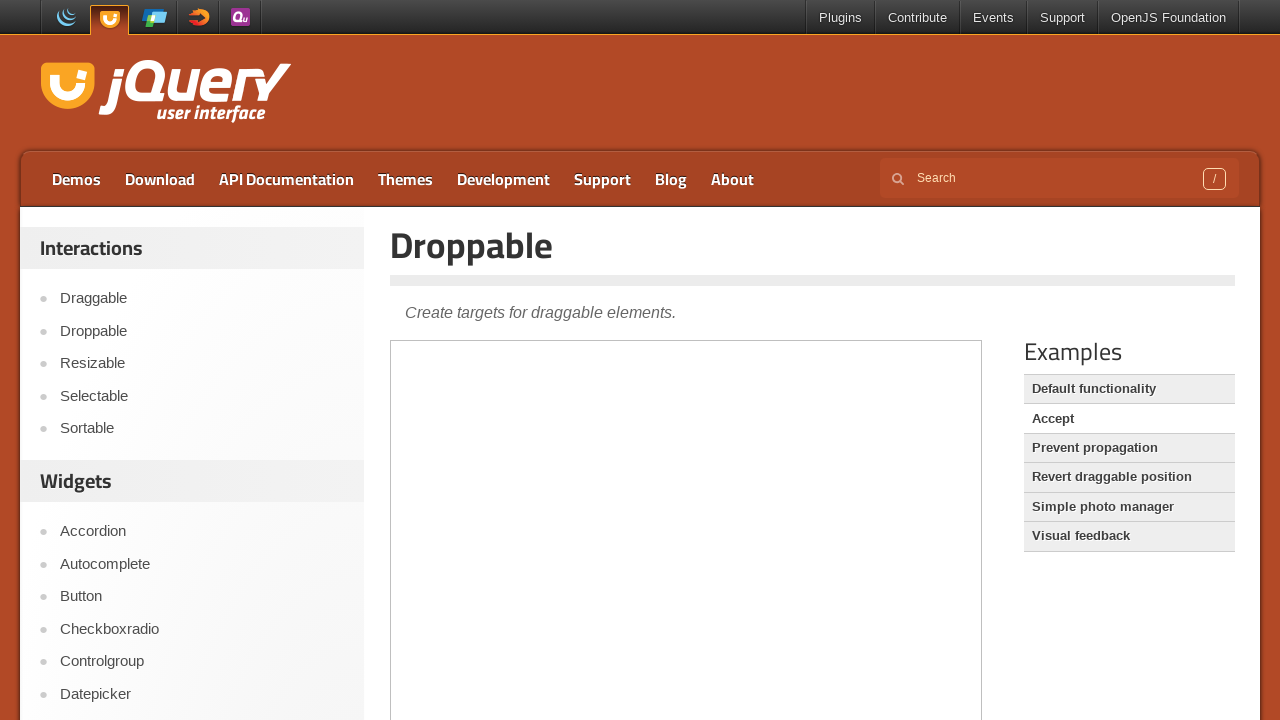

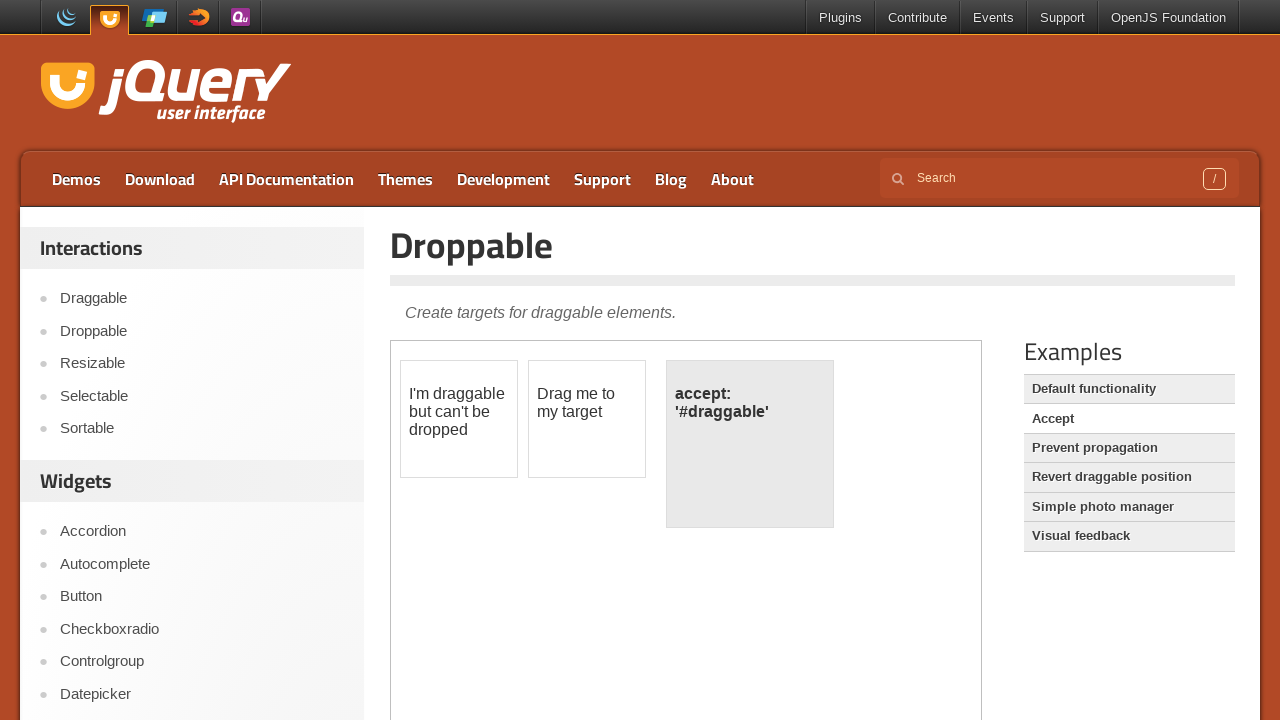